Tests opening a new browser tab by clicking a link and verifying the new window opens

Starting URL: https://the-internet.herokuapp.com/windows

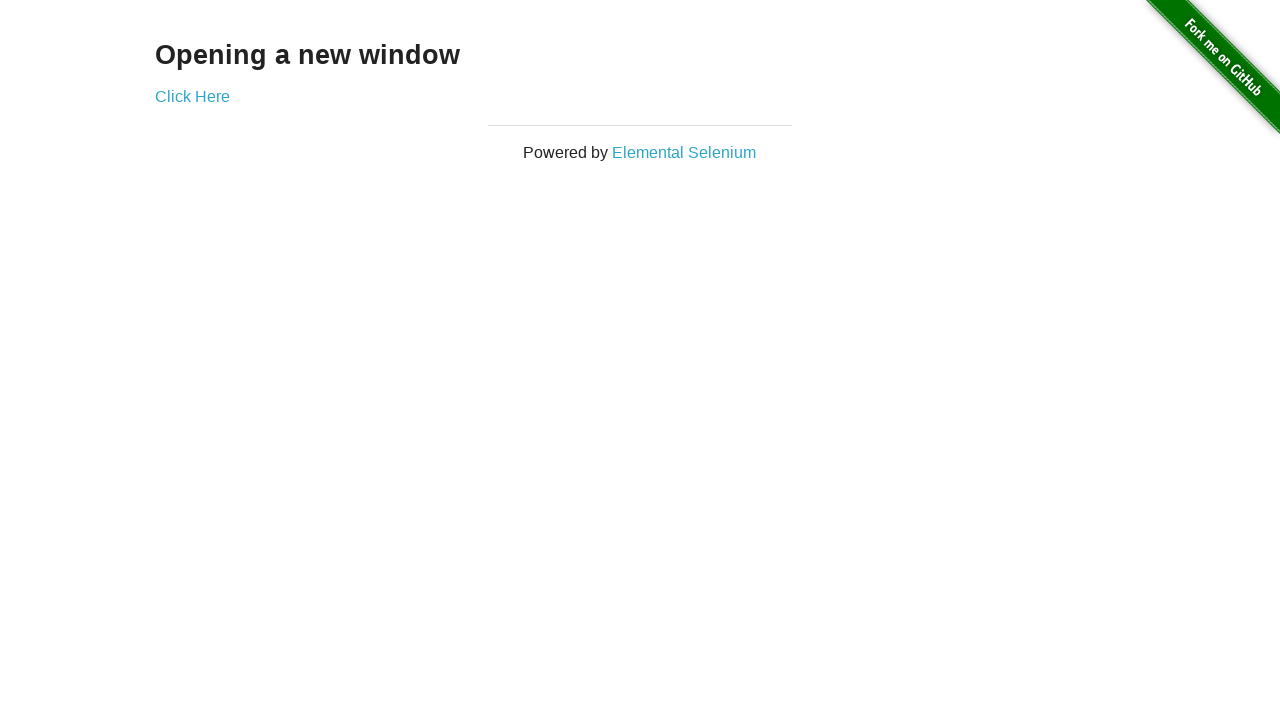

Clicked link to open new tab/window at (192, 96) on xpath=//*[@id='content']/div/a
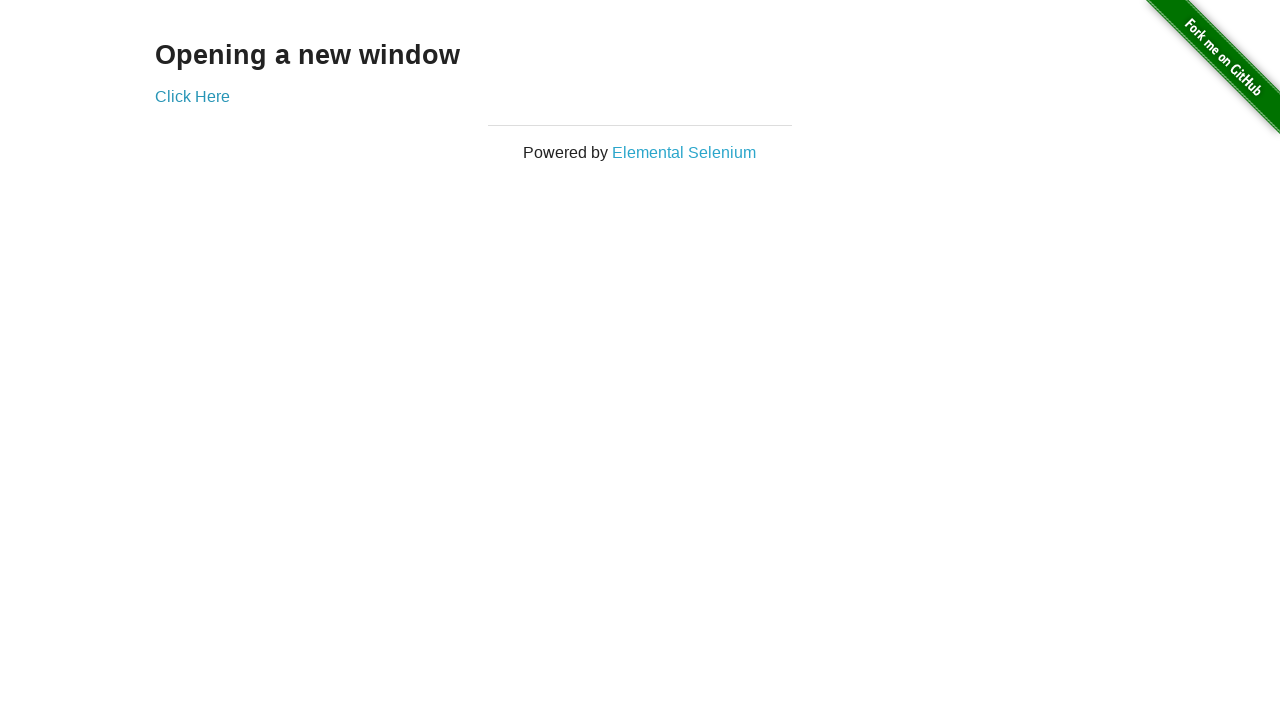

Popup window opened and captured
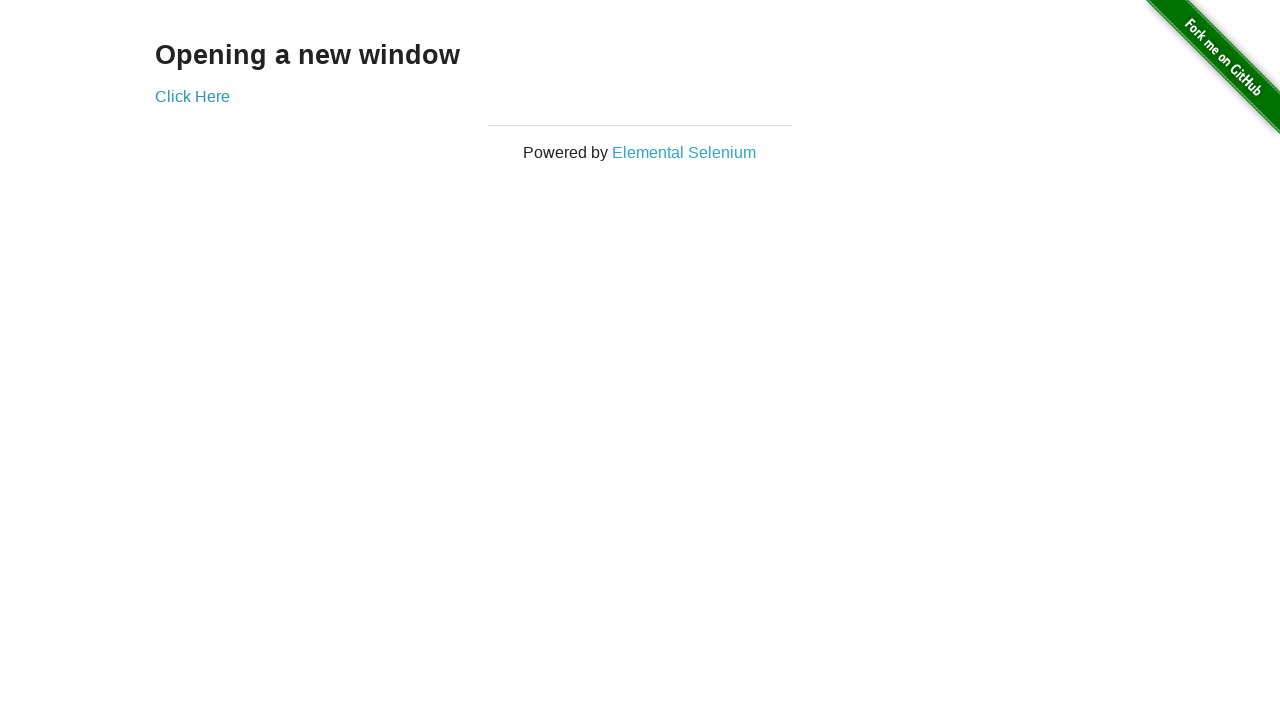

New page loaded completely
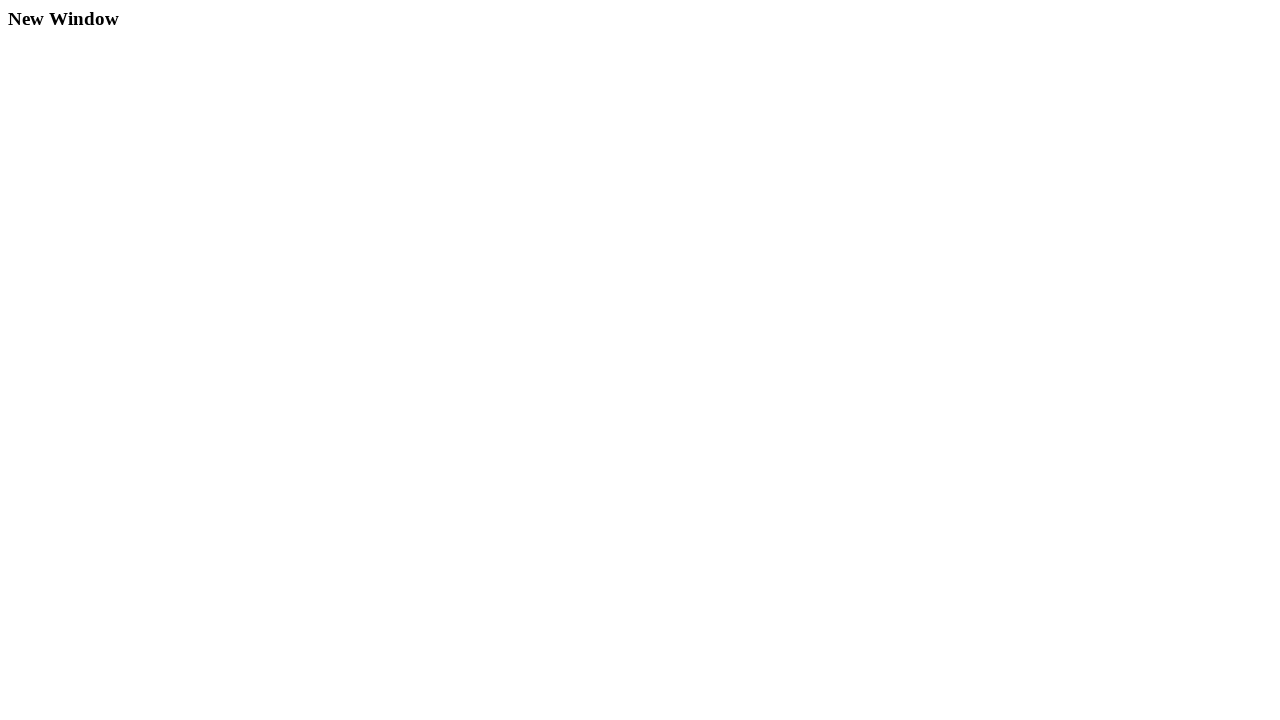

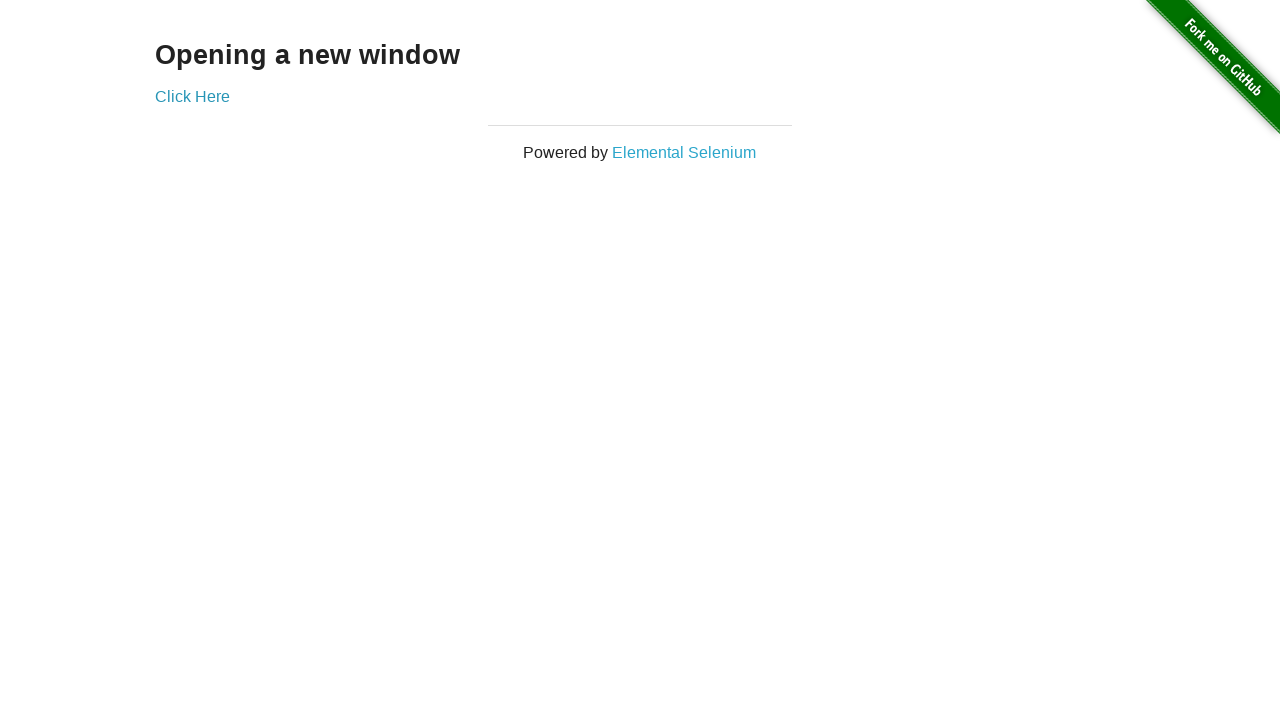